Generates a PDF of the webpage

Starting URL: https://chromedriver.chromium.org/downloads

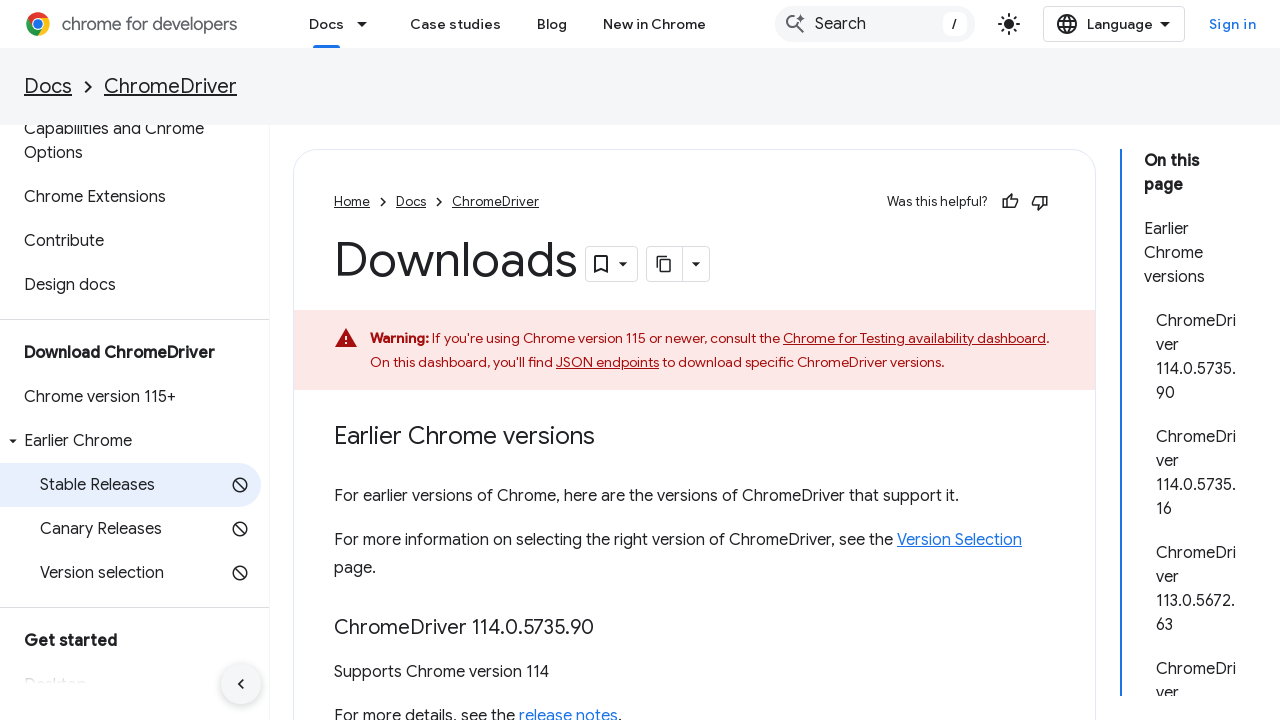

Generated PDF of the ChromeDriver downloads webpage
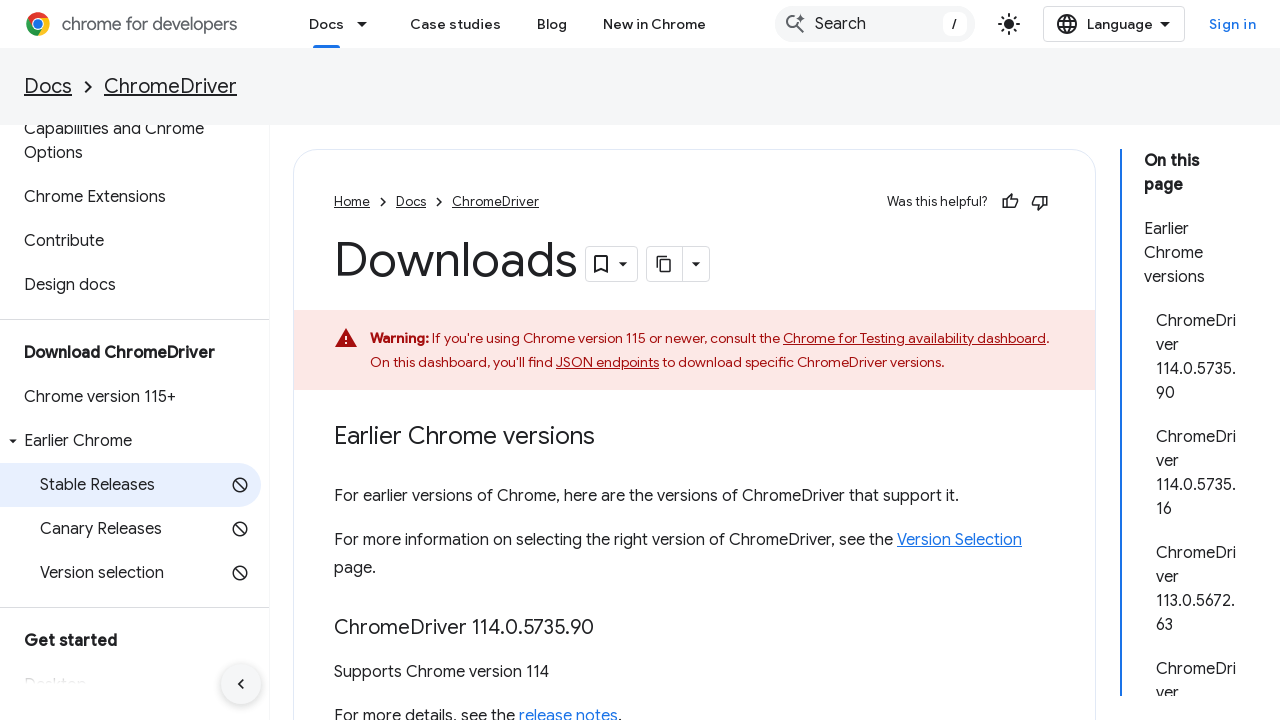

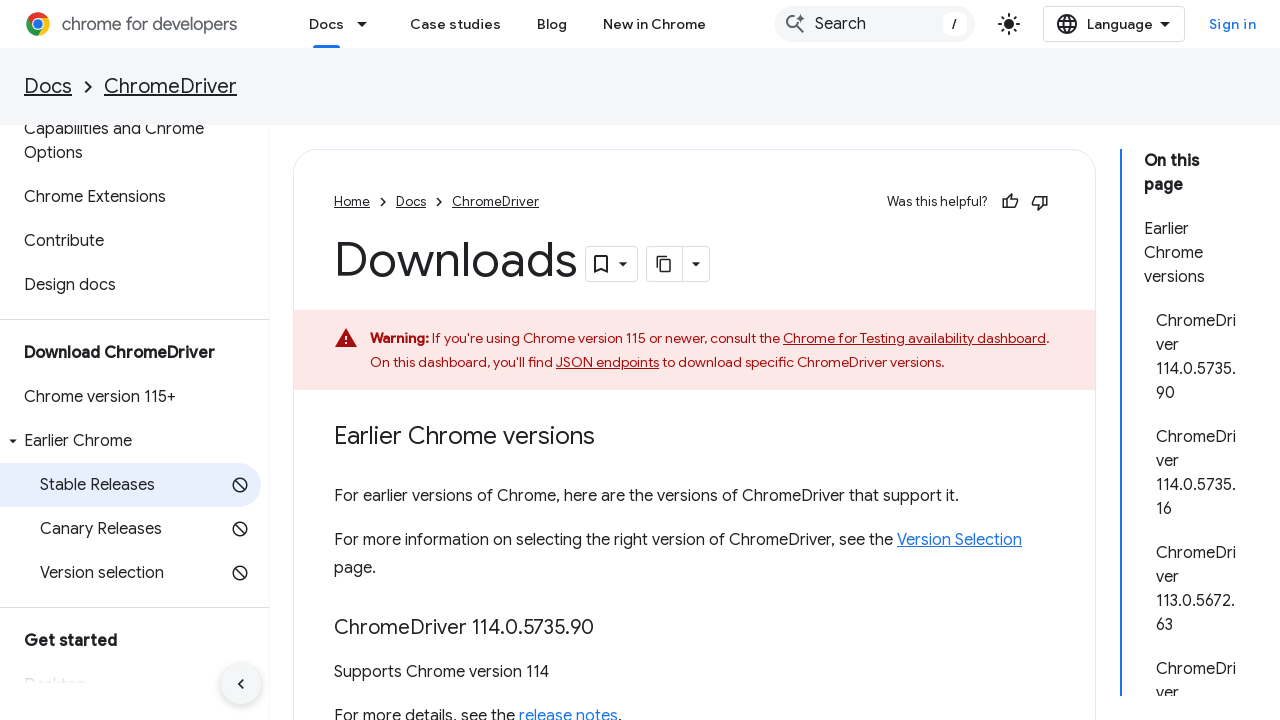